Tests dropdown/select menu interactions by selecting options using different methods (by value, by index, and by visible text) on both single and multi-select dropdown elements.

Starting URL: https://www.hyrtutorials.com/p/html-dropdown-elements-practice.html

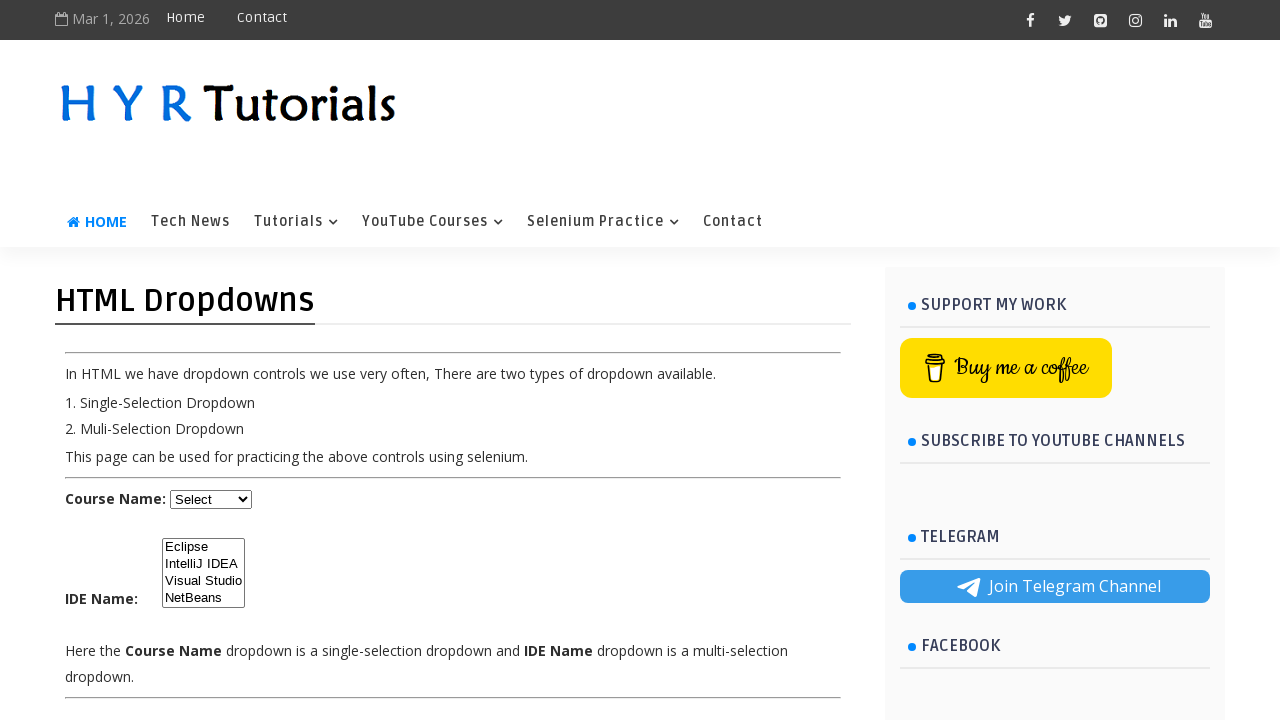

Selected 'java' from course dropdown by value on #course
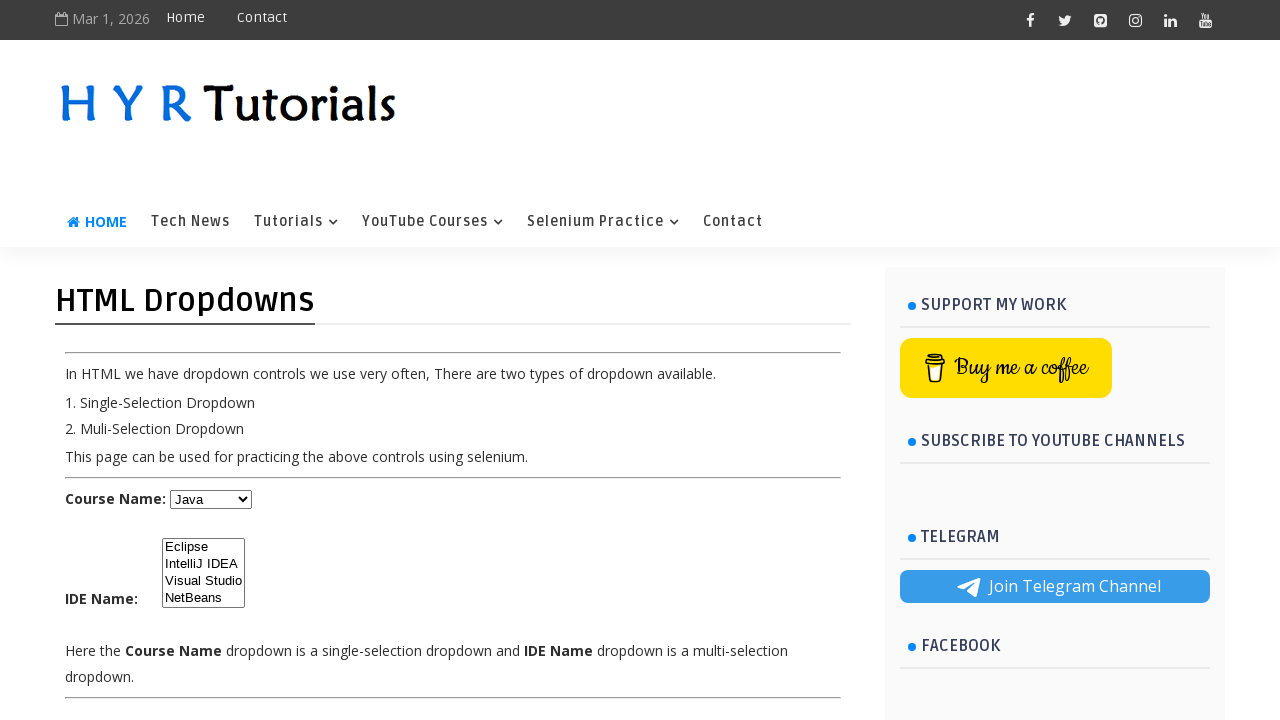

Selected course dropdown option at index 2 on #course
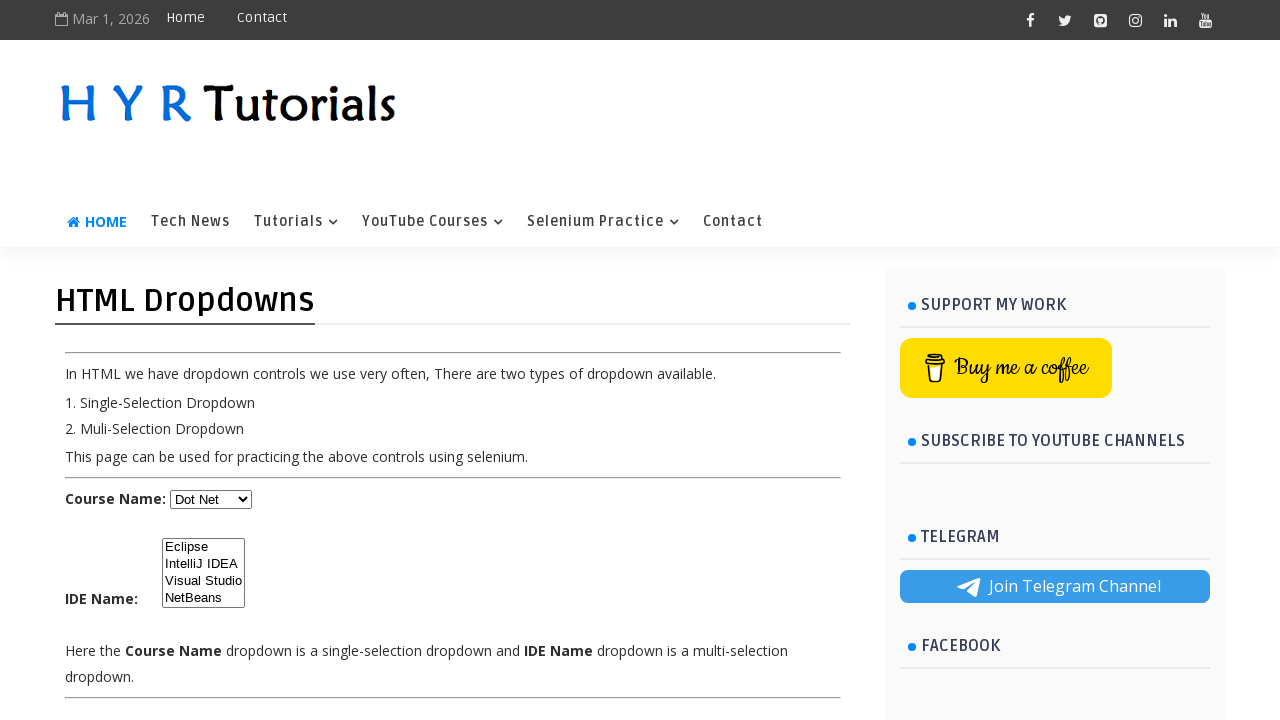

Selected 'Javascript' from course dropdown by visible text on #course
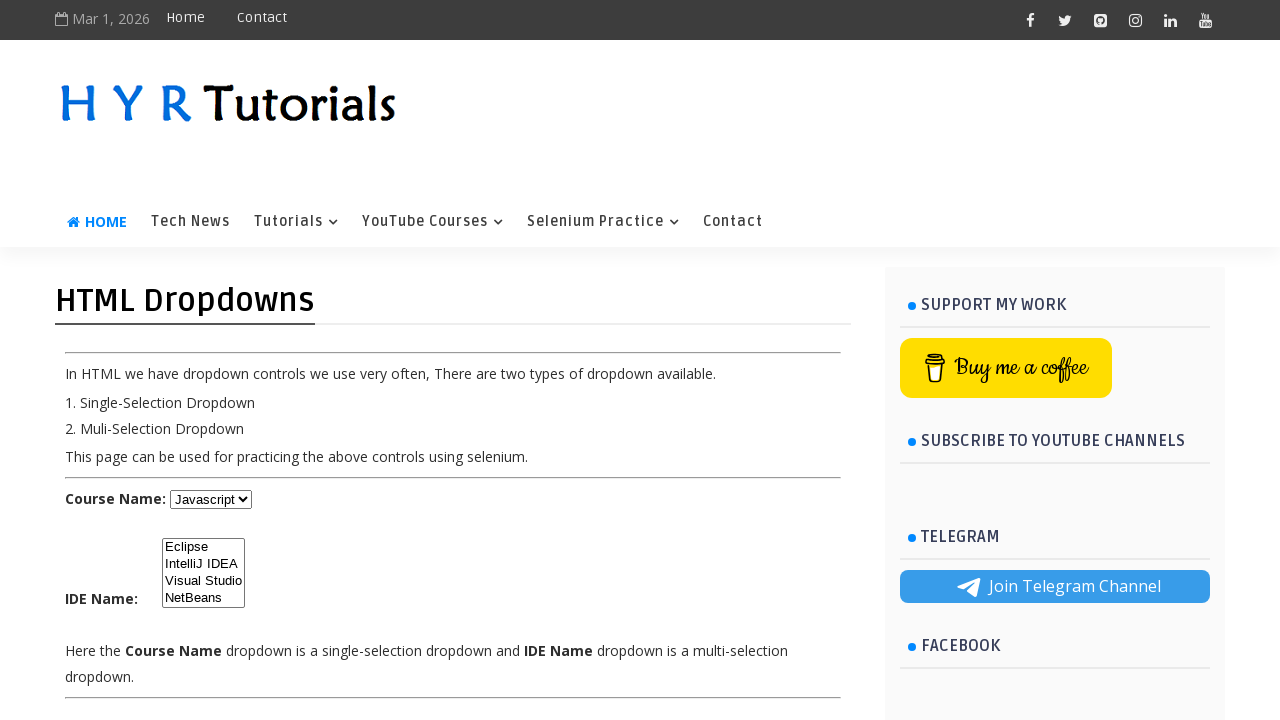

Selected 'ec' from IDE dropdown by value on #ide
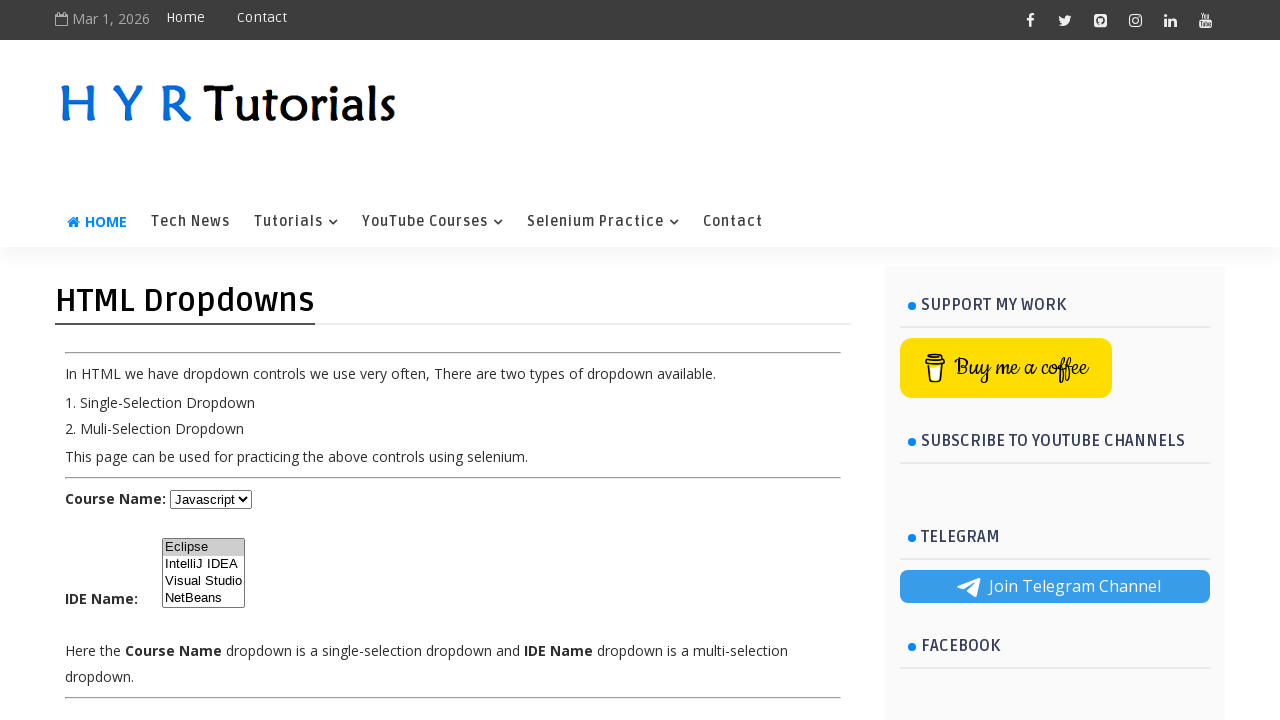

Selected IDE dropdown option at index 2 on #ide
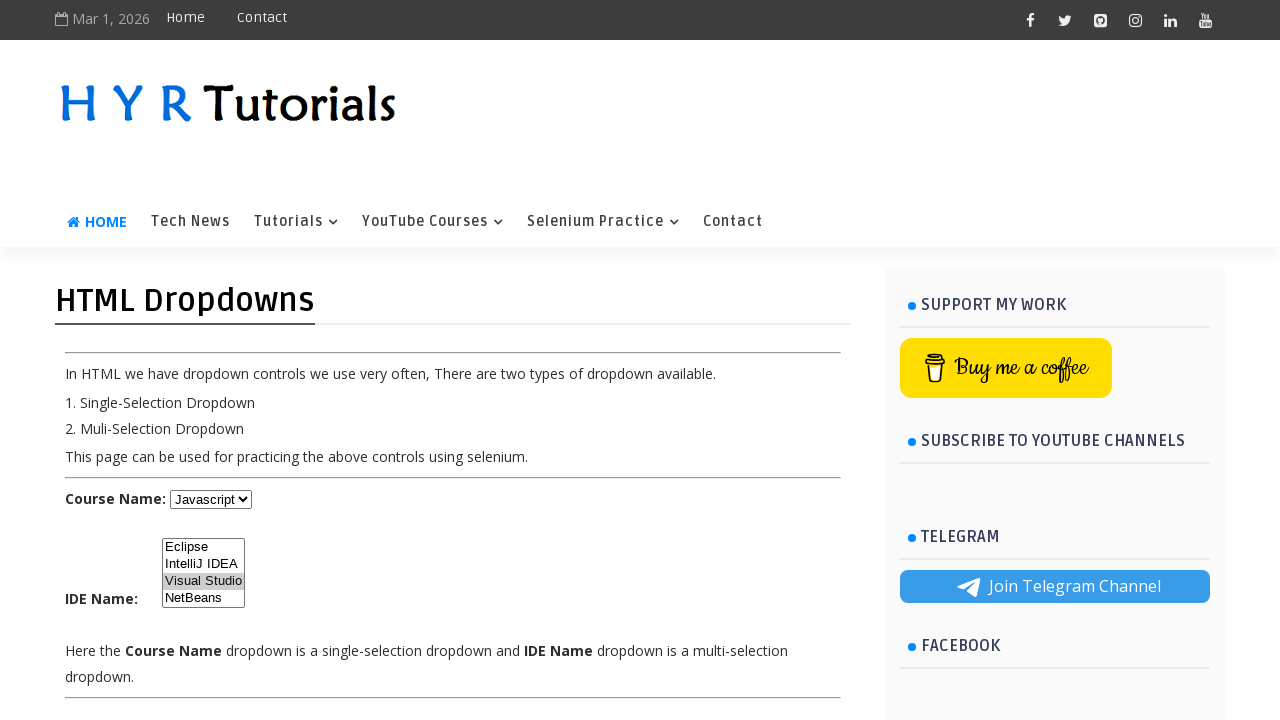

Selected 'NetBeans' from IDE dropdown by visible text on #ide
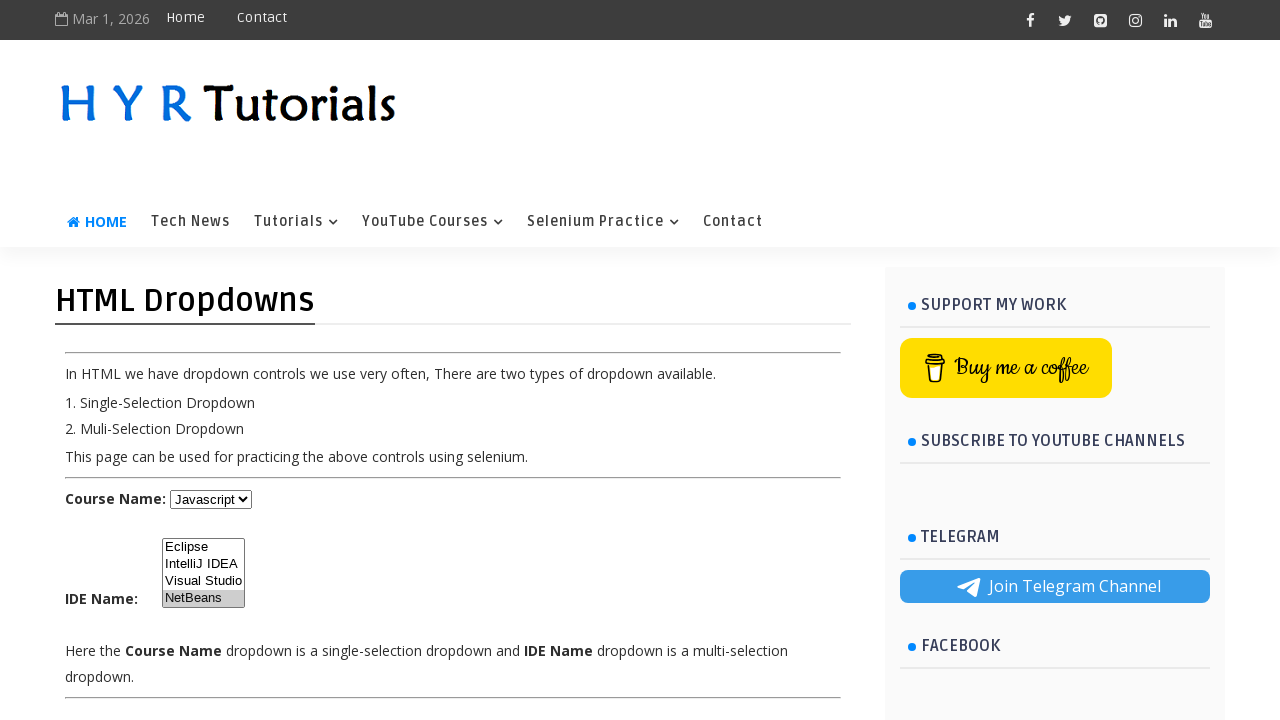

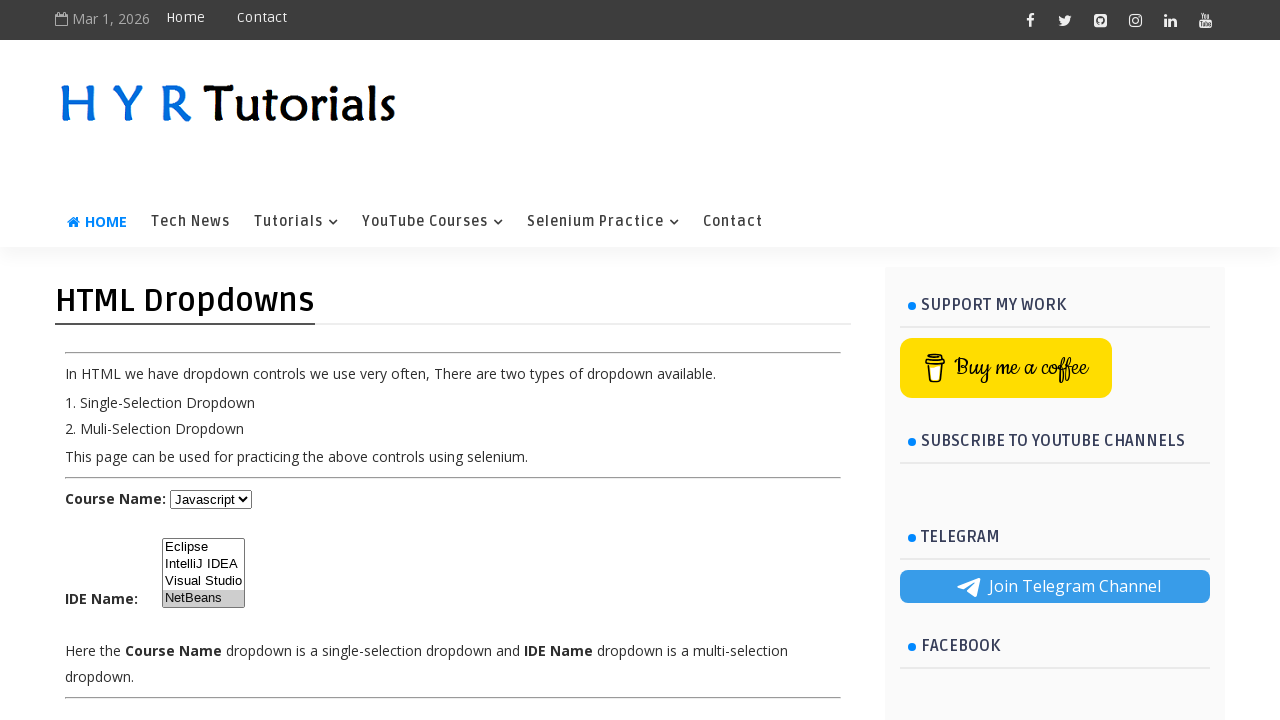